Navigates to Selenium HQ website and verifies page properties including title, URL, window handle, and page source

Starting URL: http://seleniumhq.org

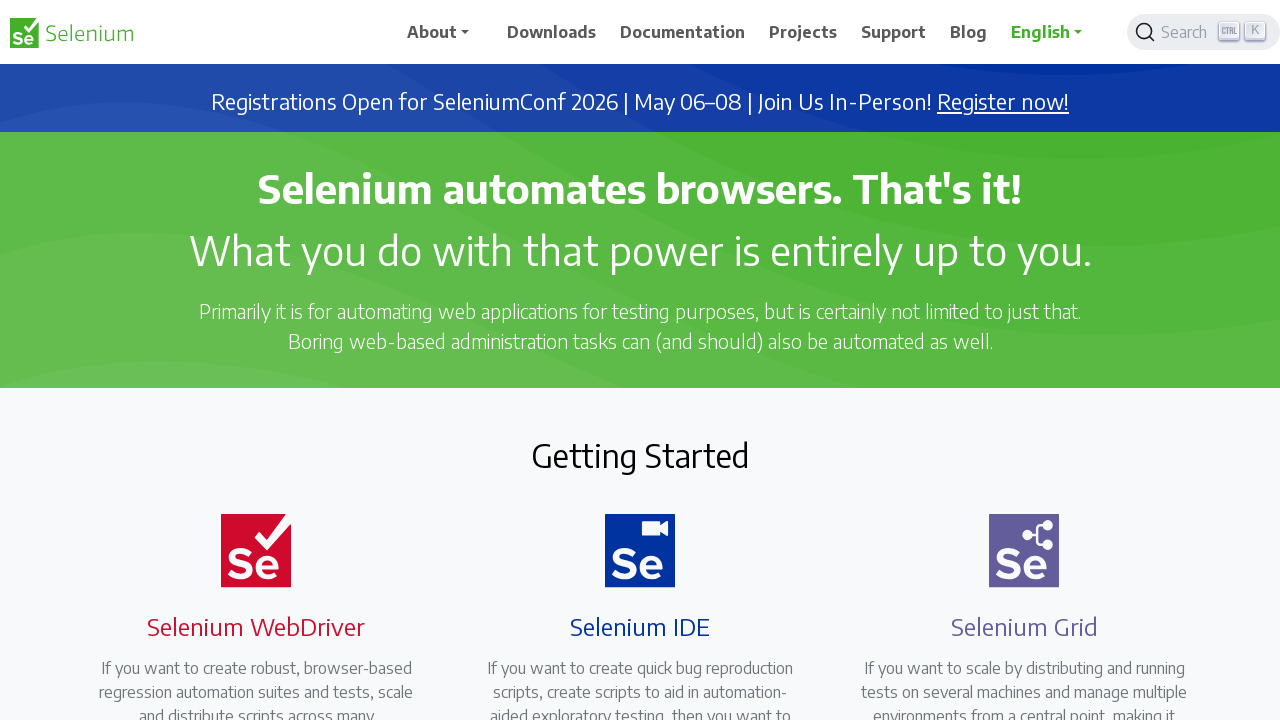

Set viewport size to 1920x1080
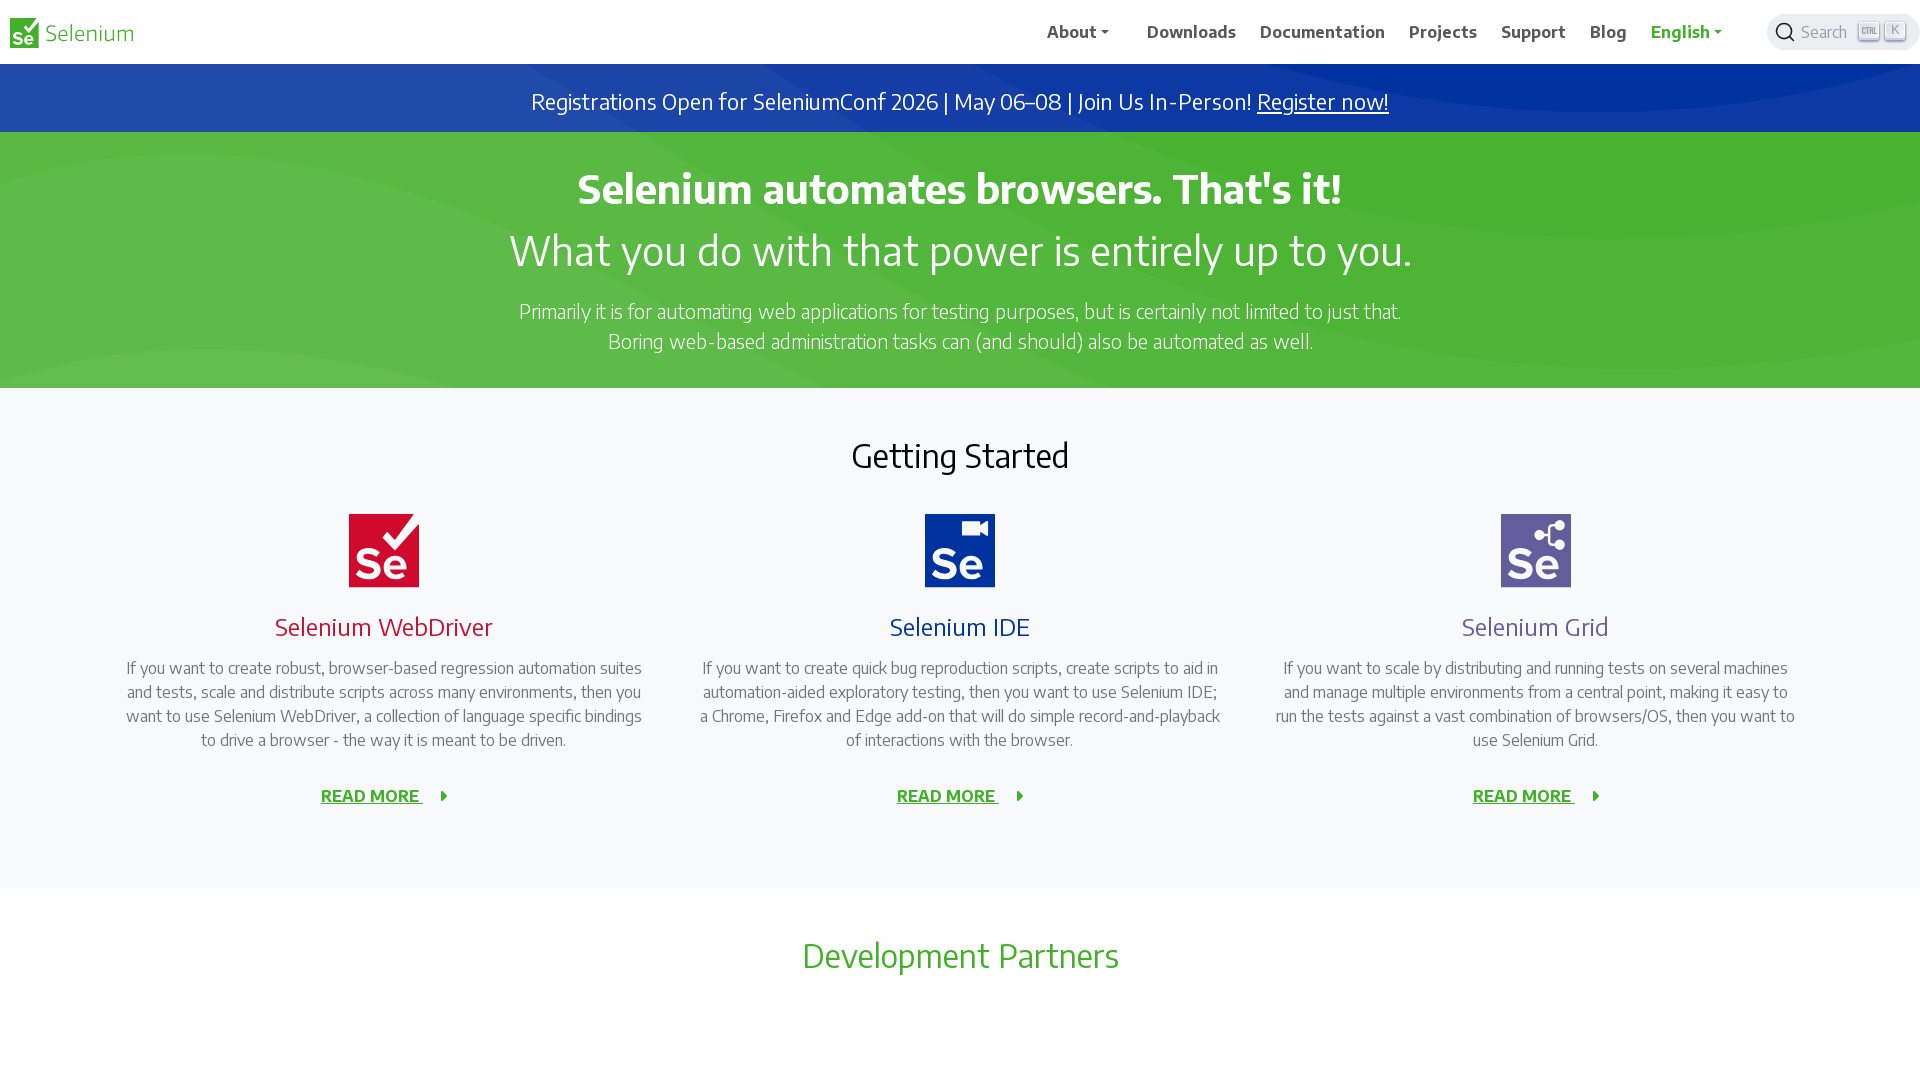

Captured page title: Selenium
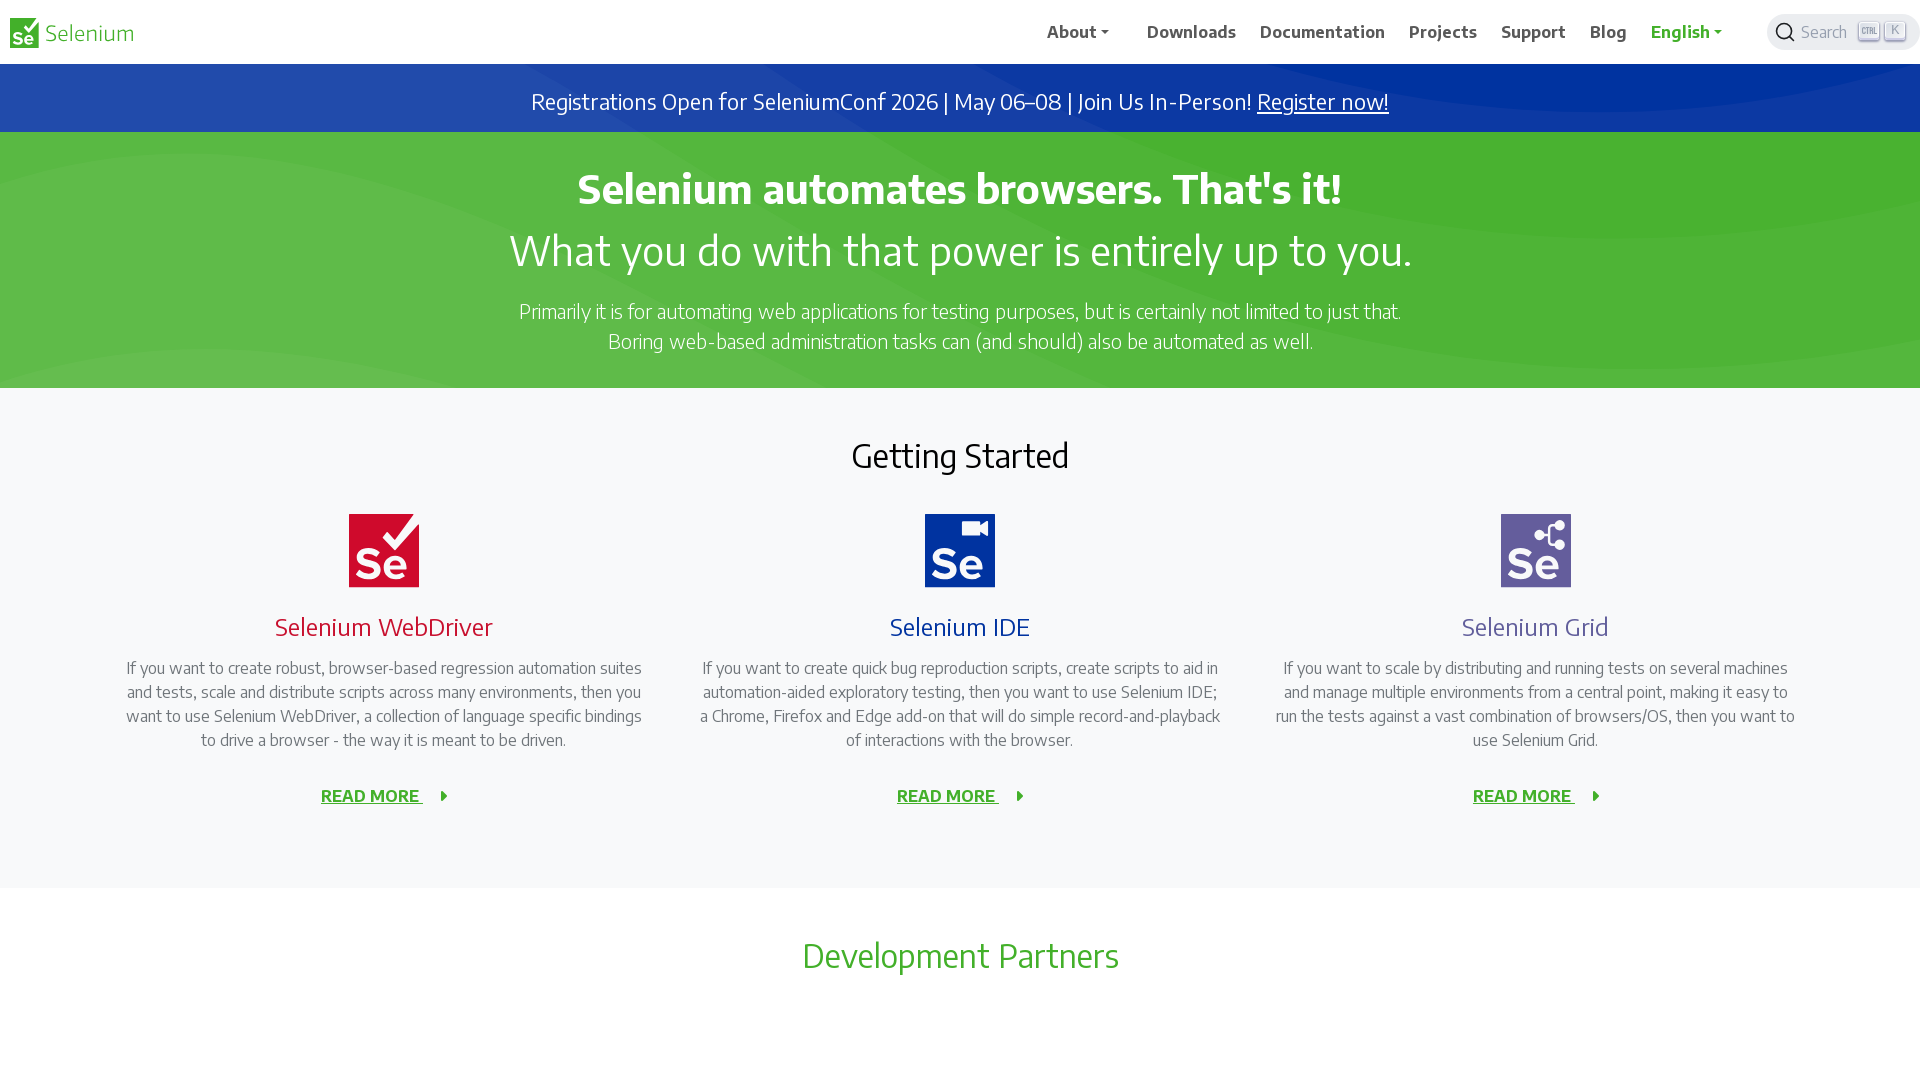

Captured page URL: https://www.selenium.dev/
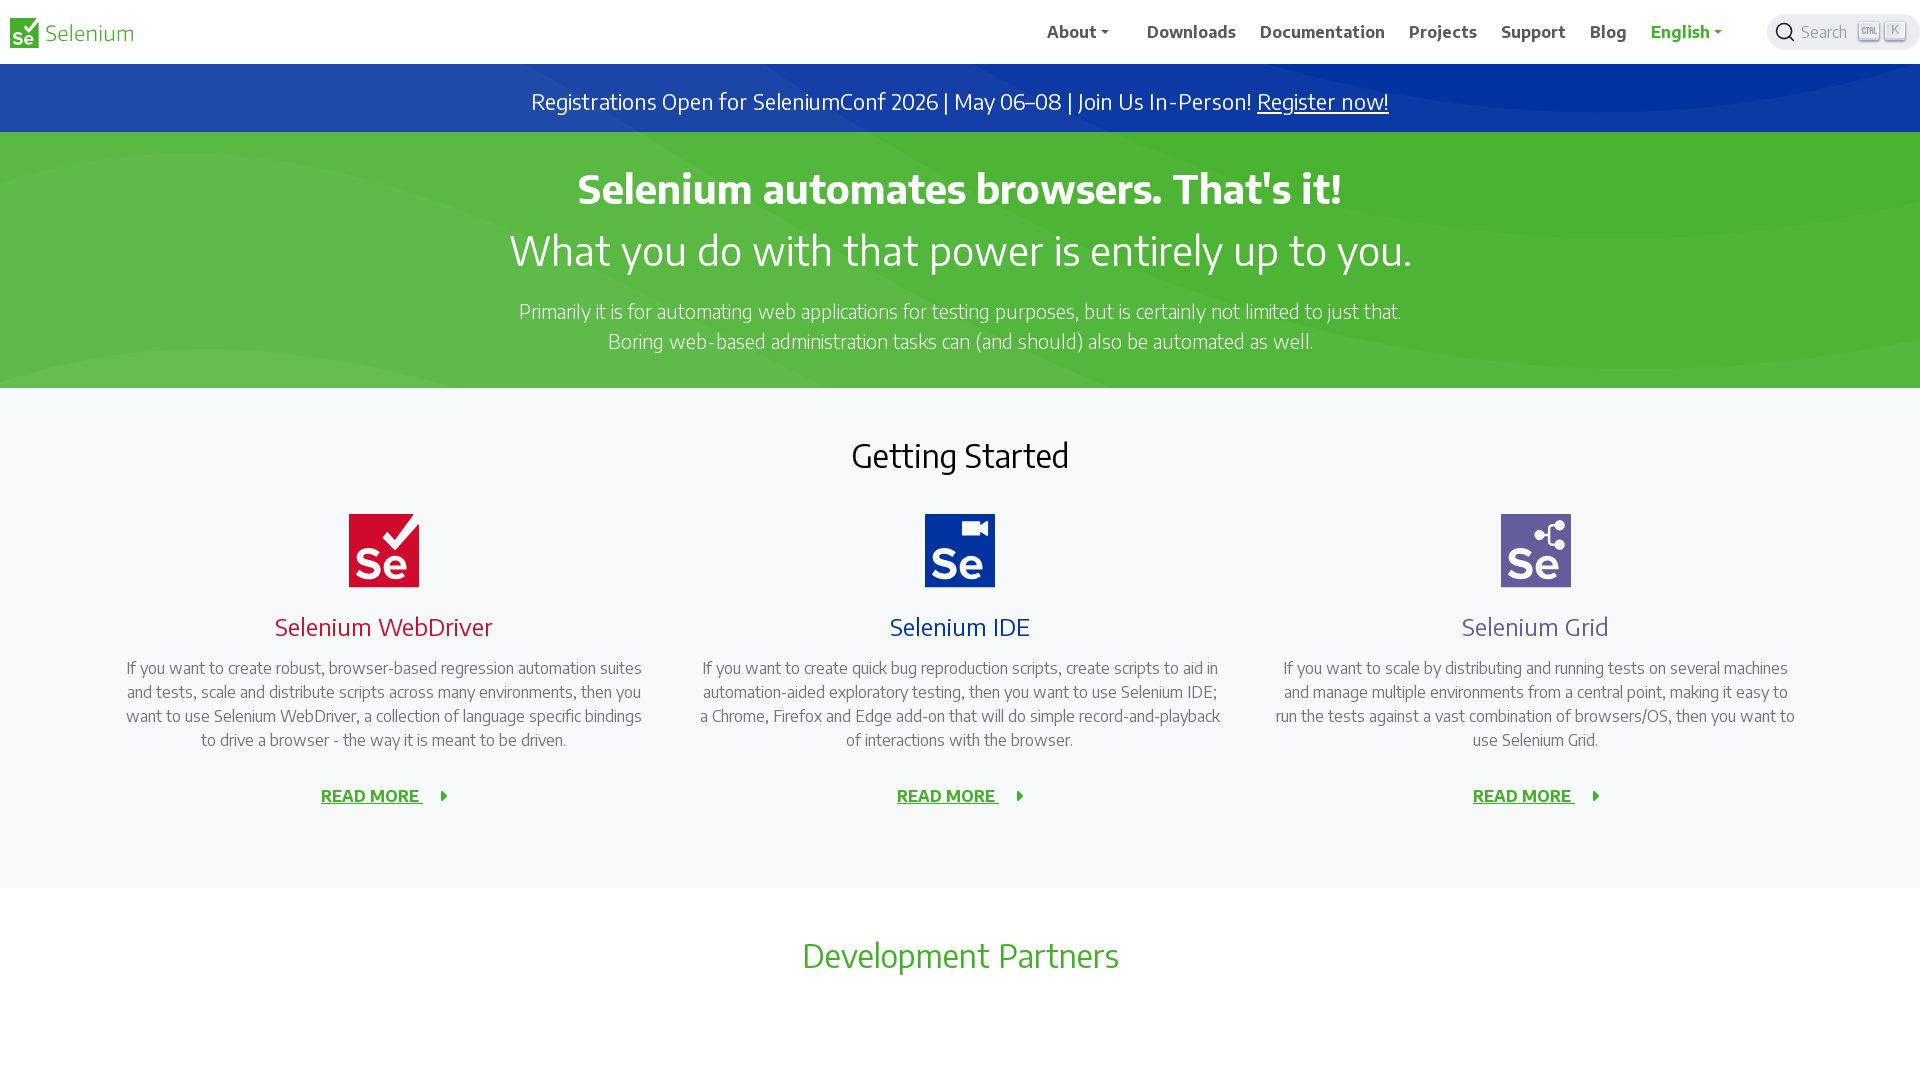

Captured page context
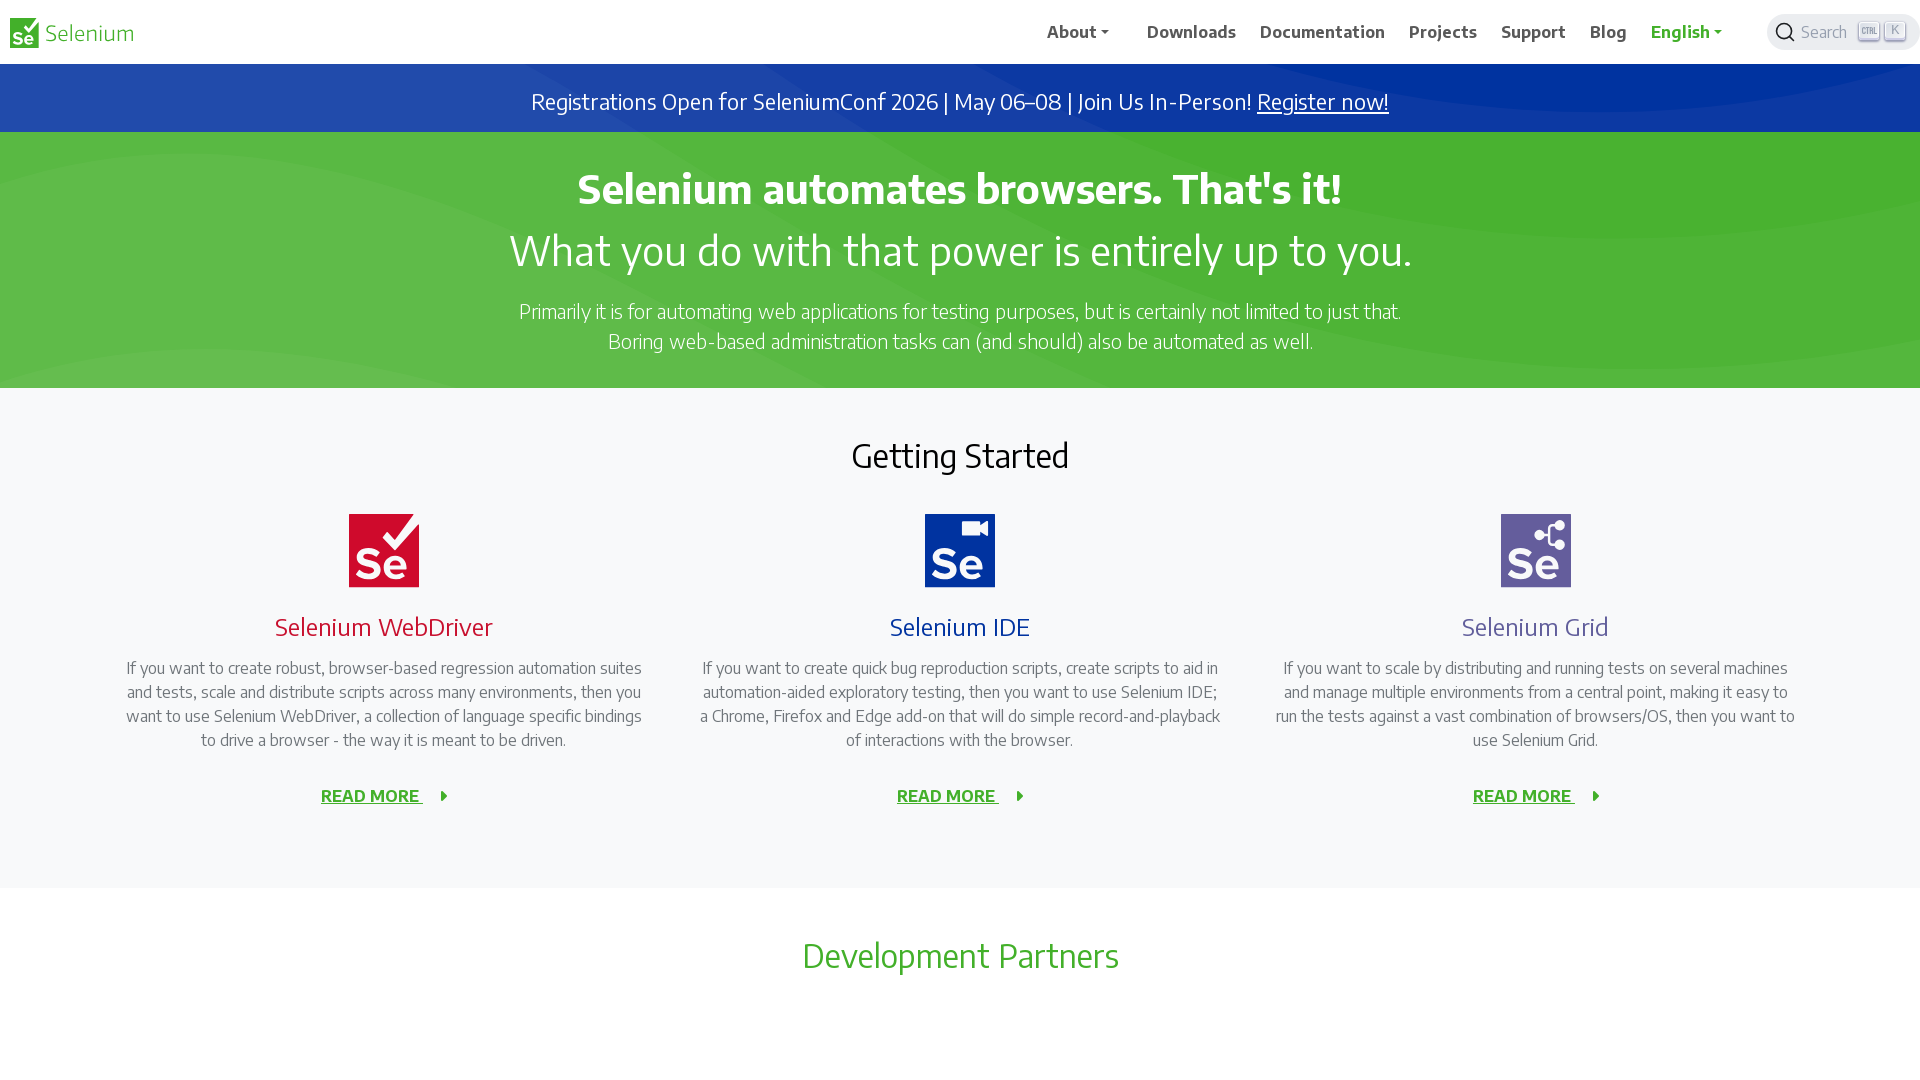

Captured page source with length 32747 characters
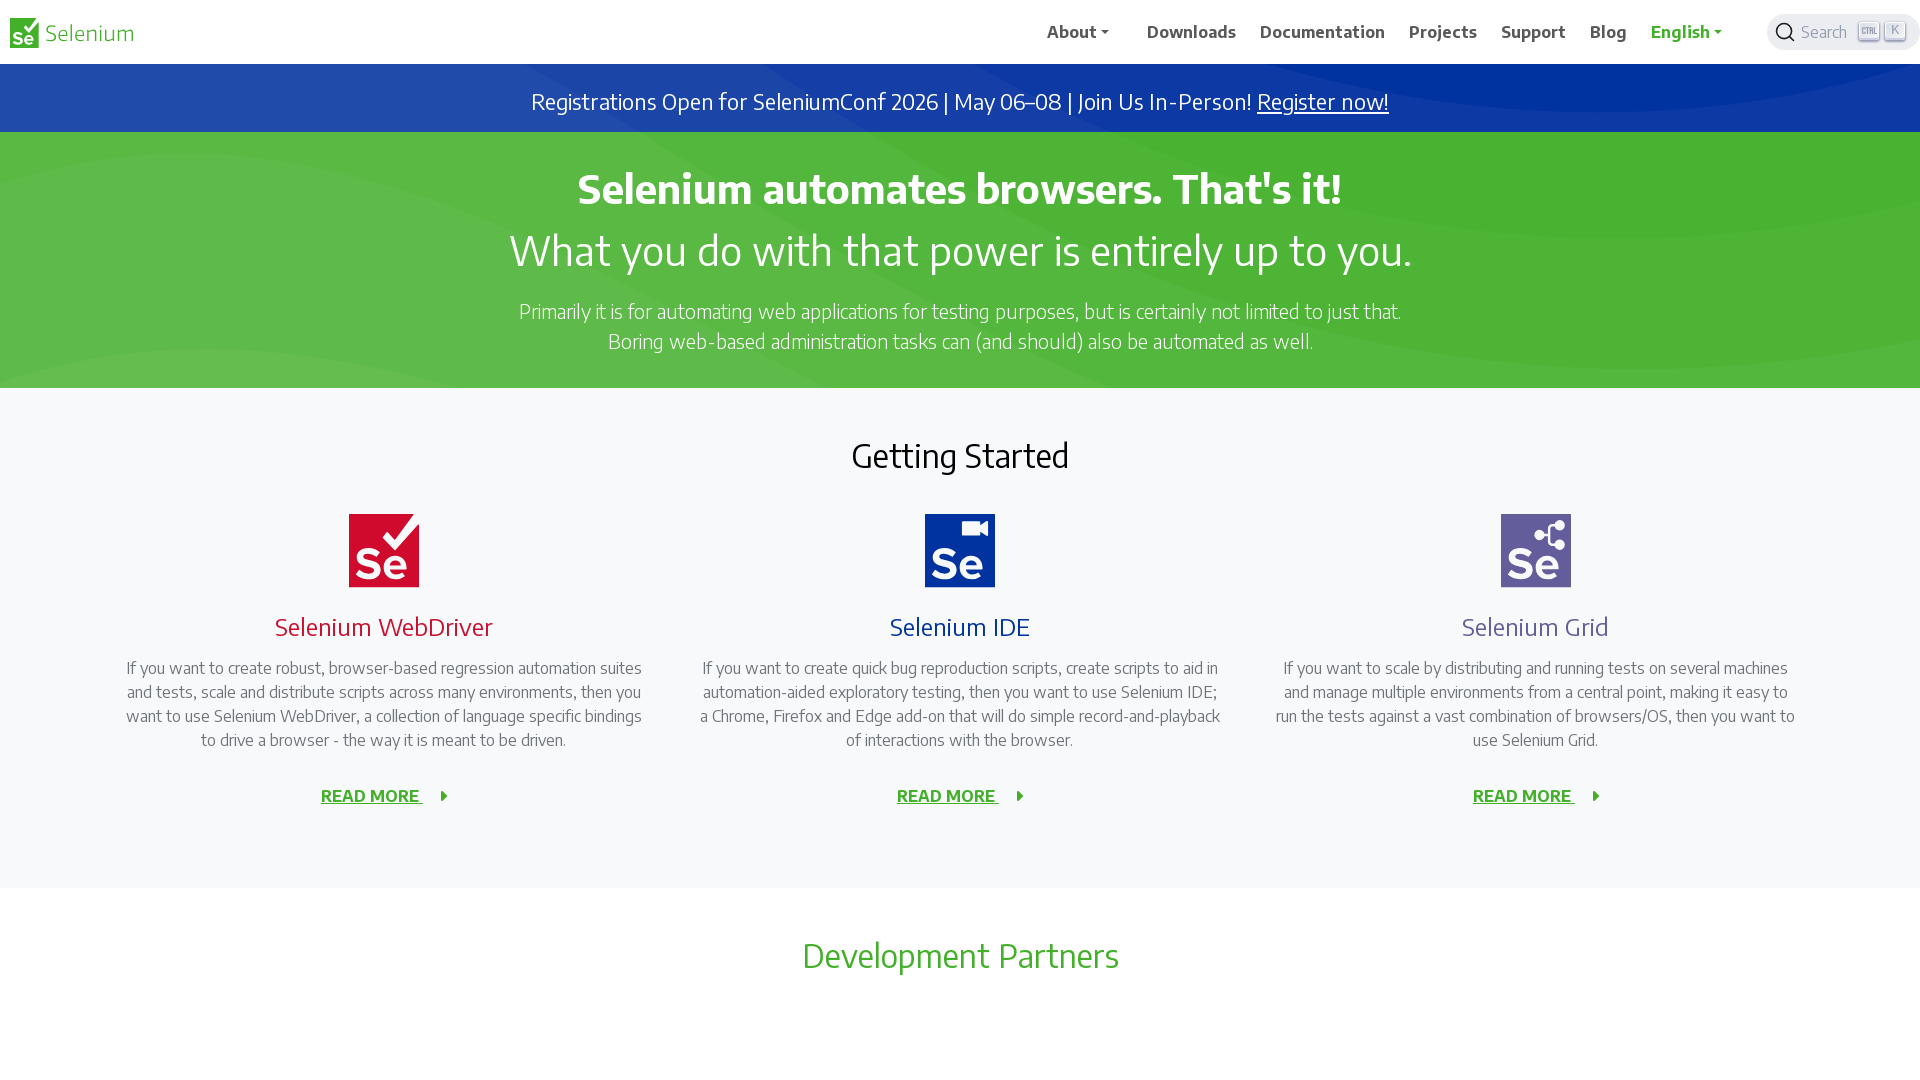

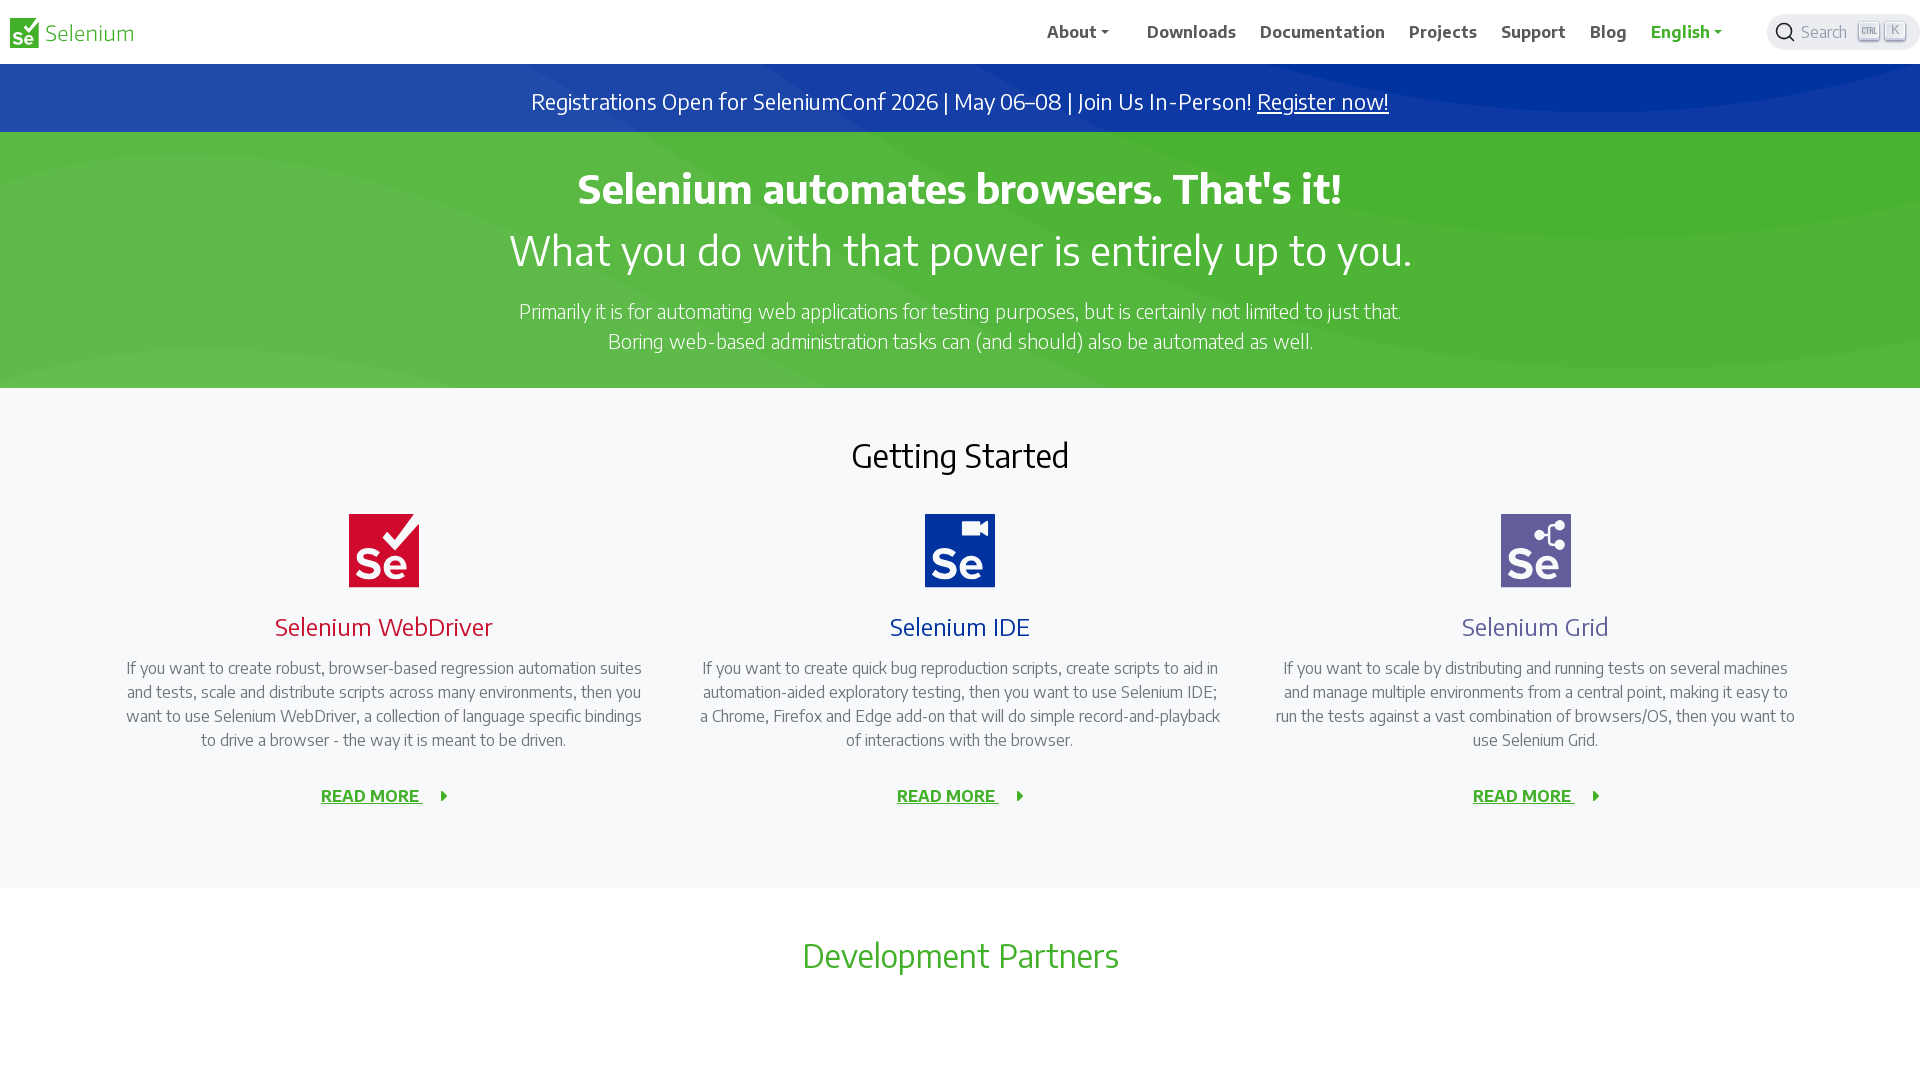